Tests that images load correctly on a page with delayed image loading

Starting URL: https://bonigarcia.dev/selenium-webdriver-java/loading-images.html

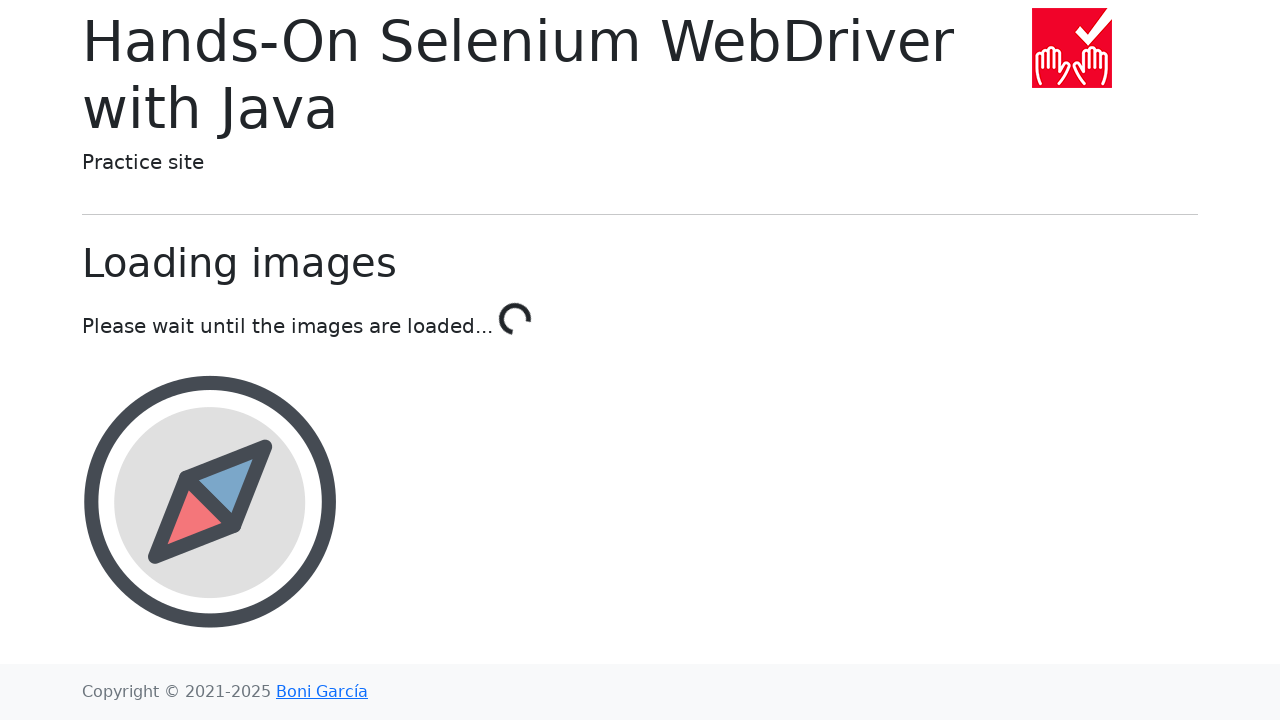

Waited for compass image to load with src attribute containing 'compass'
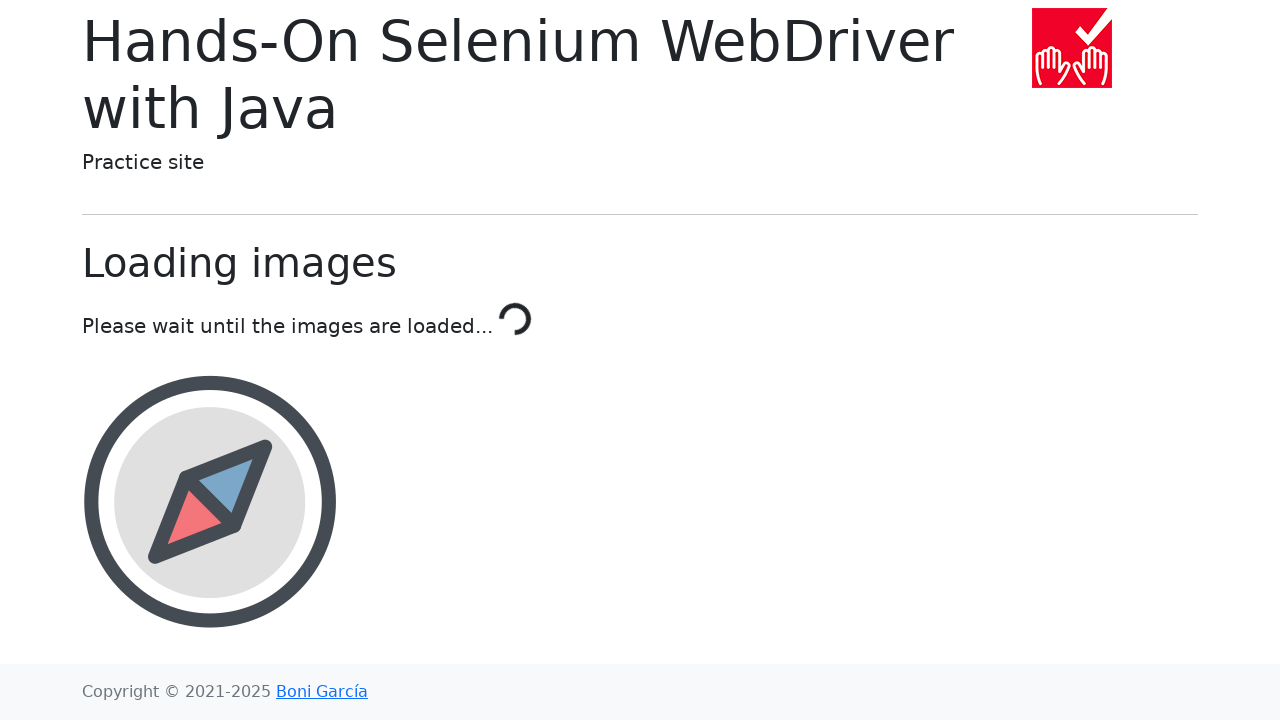

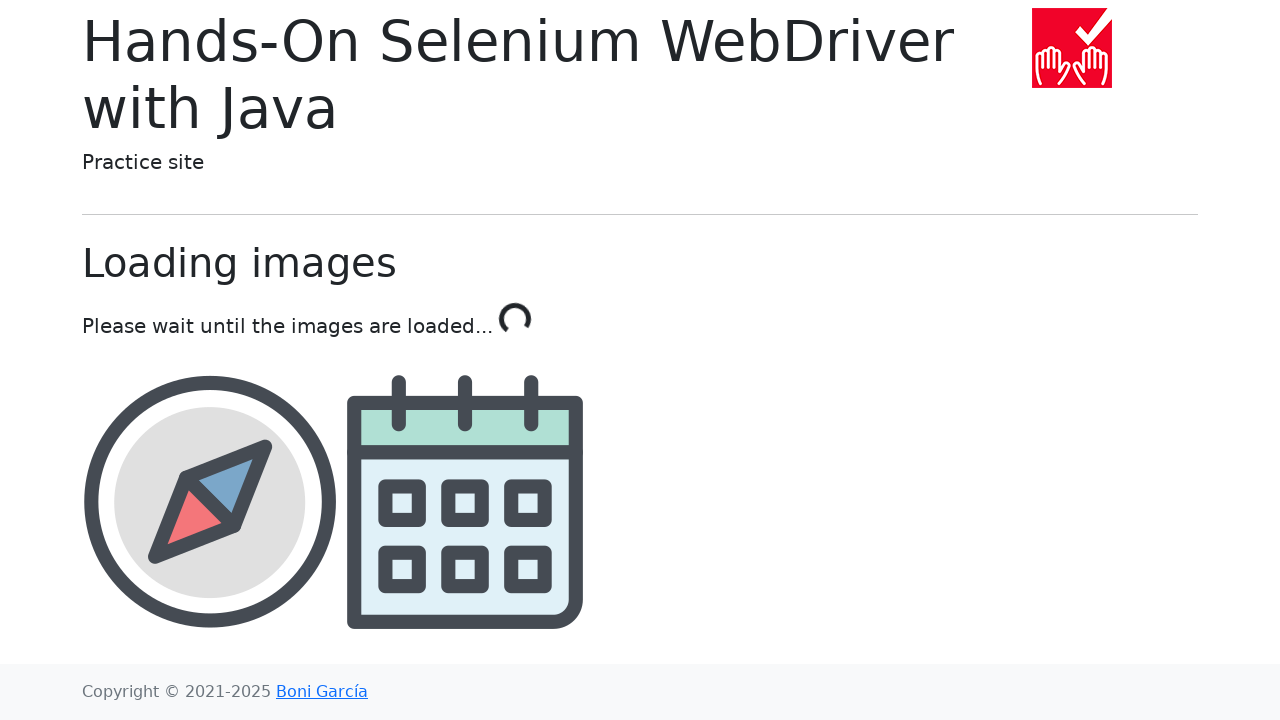